Tests the date picker widget by navigating to the date picker section and entering date values in both the date-only and date-time input fields.

Starting URL: https://demoqa.com/

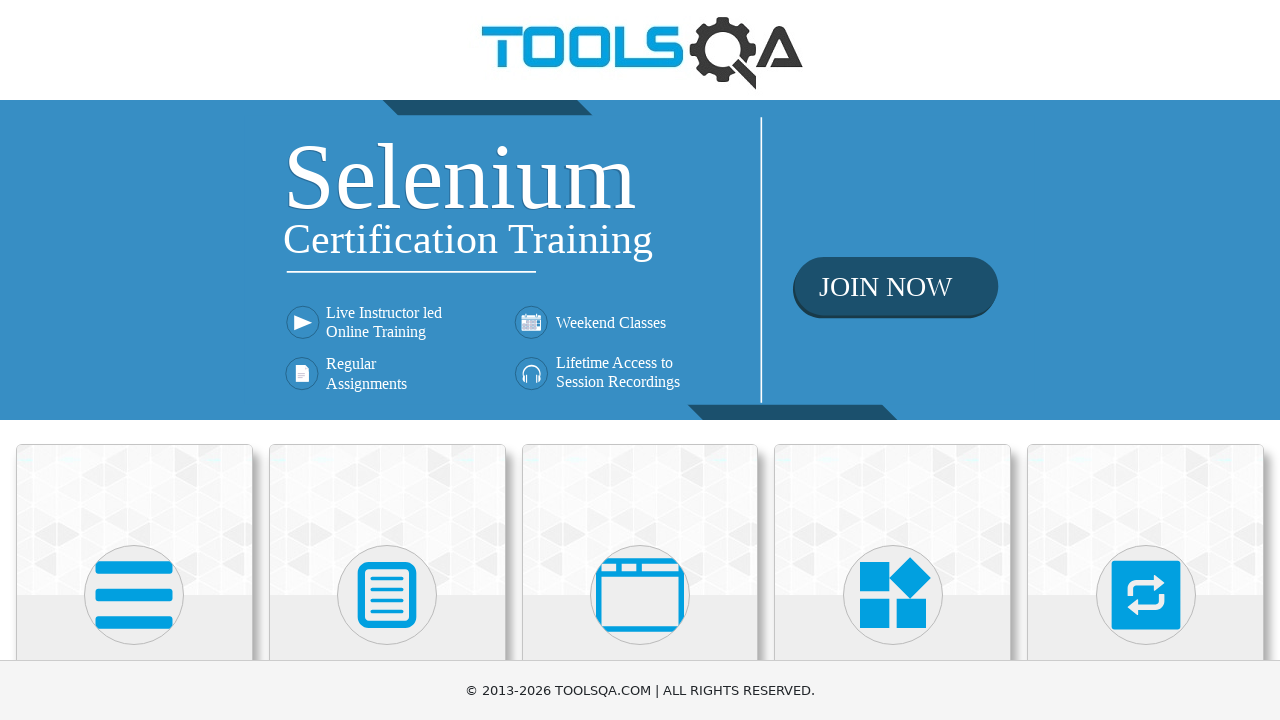

Clicked on Widgets category card at (893, 360) on text=Widgets
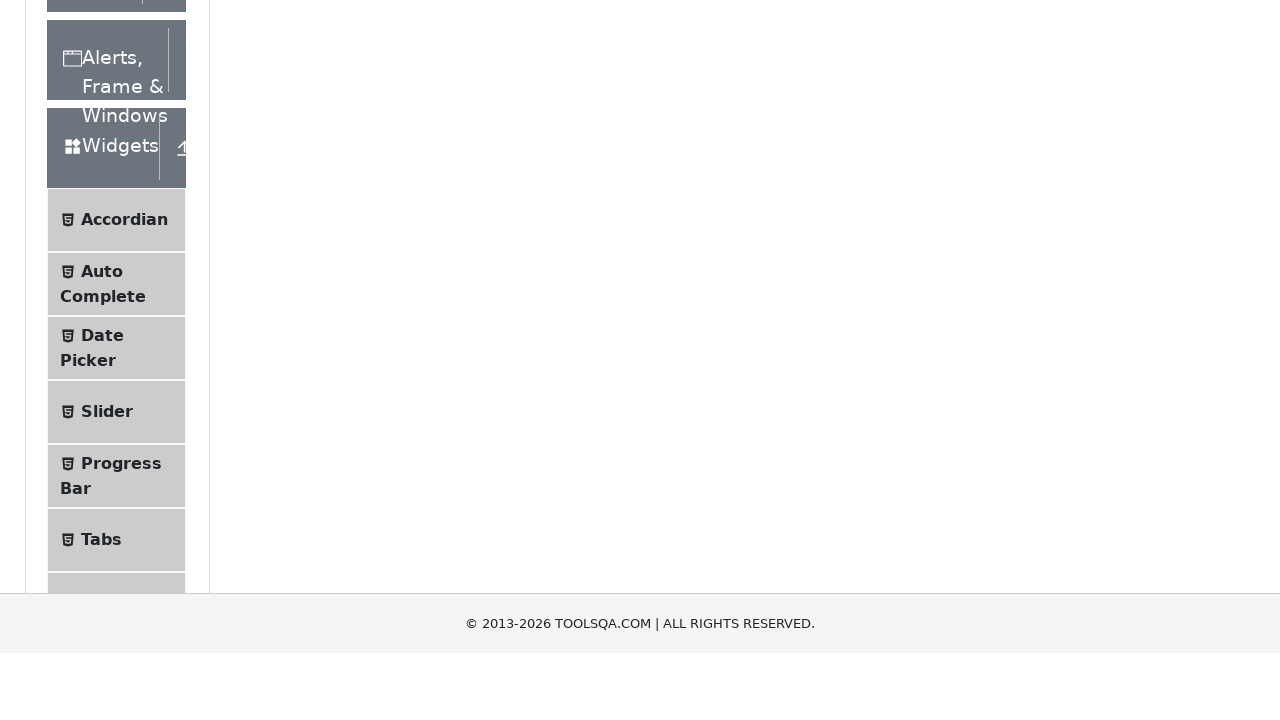

Clicked on Date Picker menu item at (102, 640) on text=Date Picker
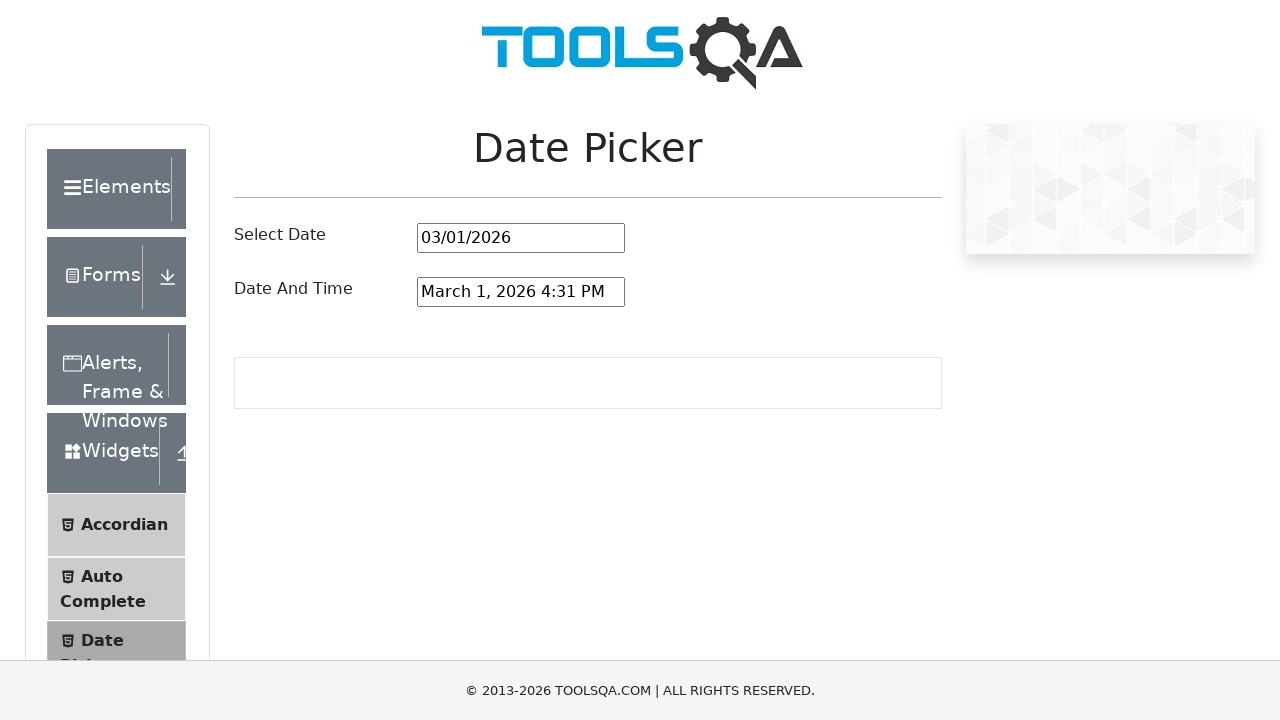

Clicked on date picker input field at (521, 238) on #datePickerMonthYearInput
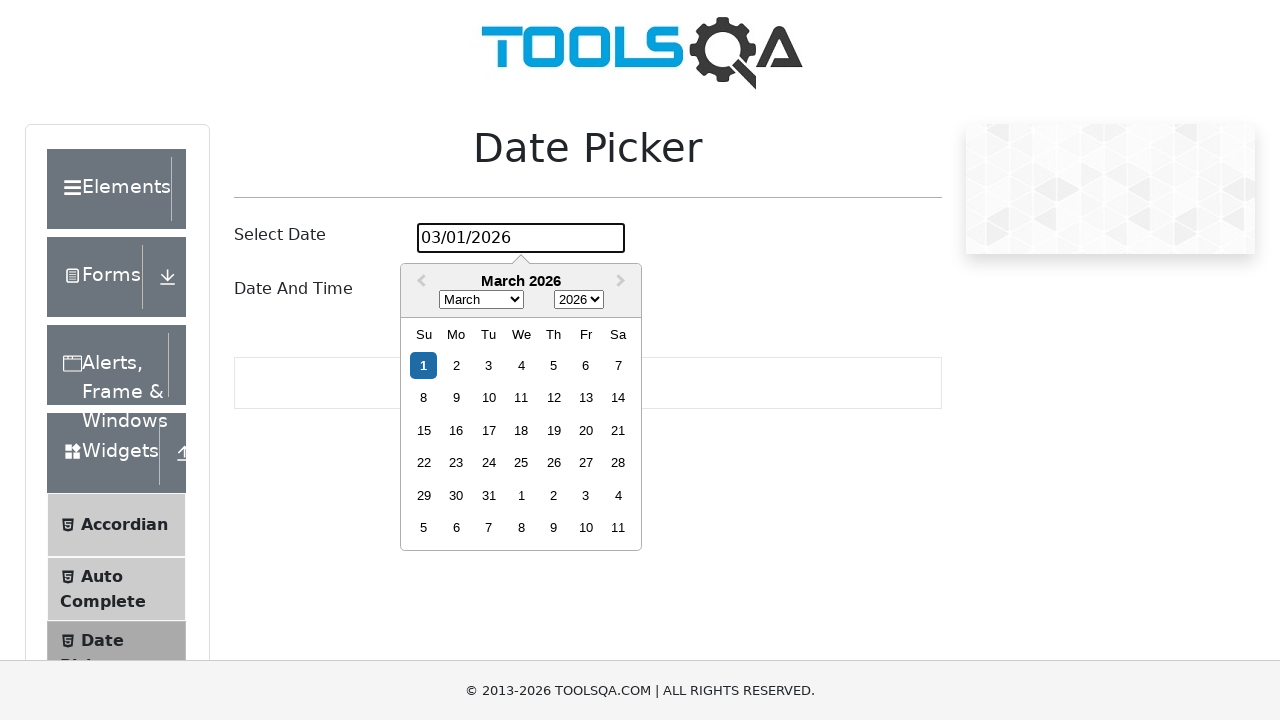

Cleared date picker input field on #datePickerMonthYearInput
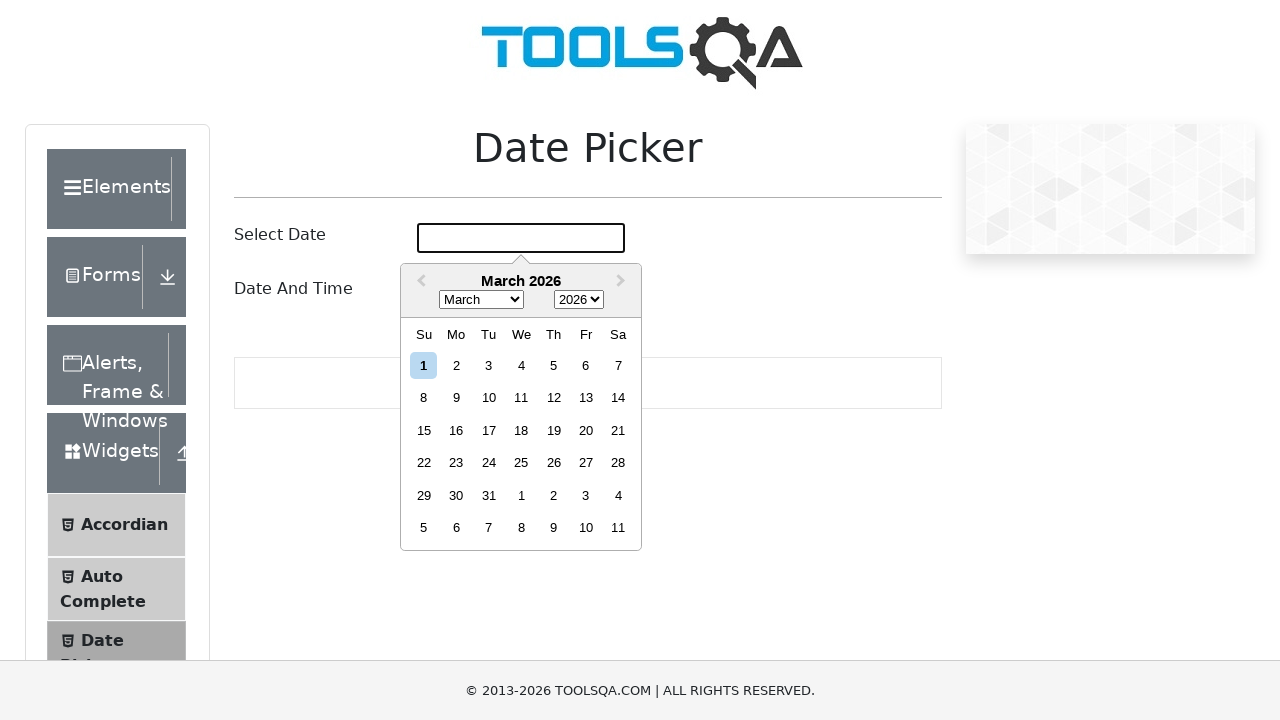

Entered date '03/08/1998' in date picker input on #datePickerMonthYearInput
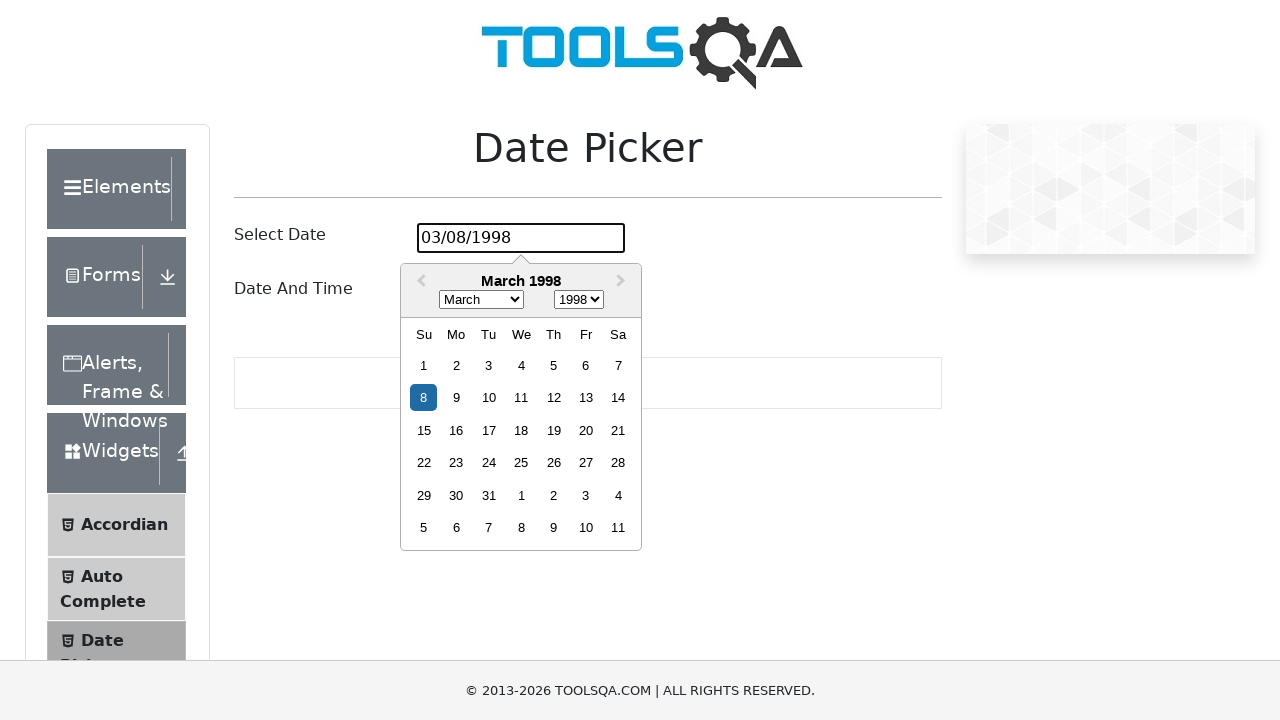

Pressed Enter to confirm date entry on #datePickerMonthYearInput
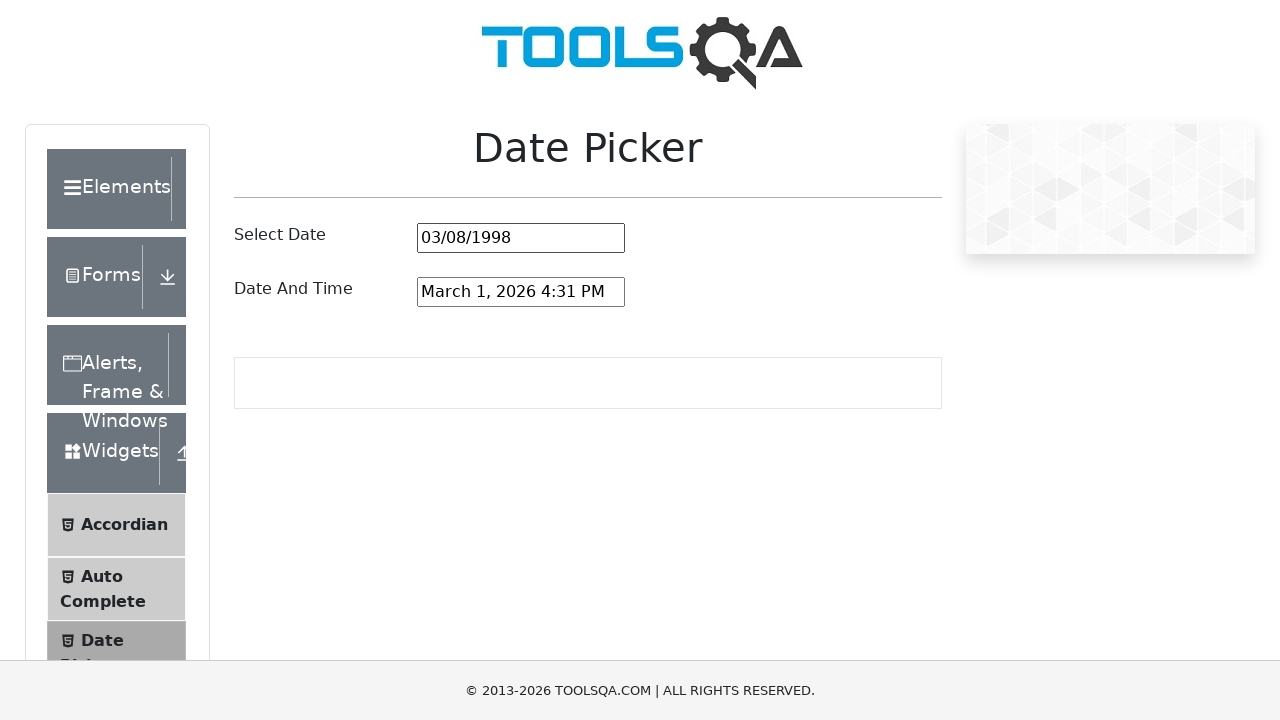

Verified date picker value was set to '03/08/1998'
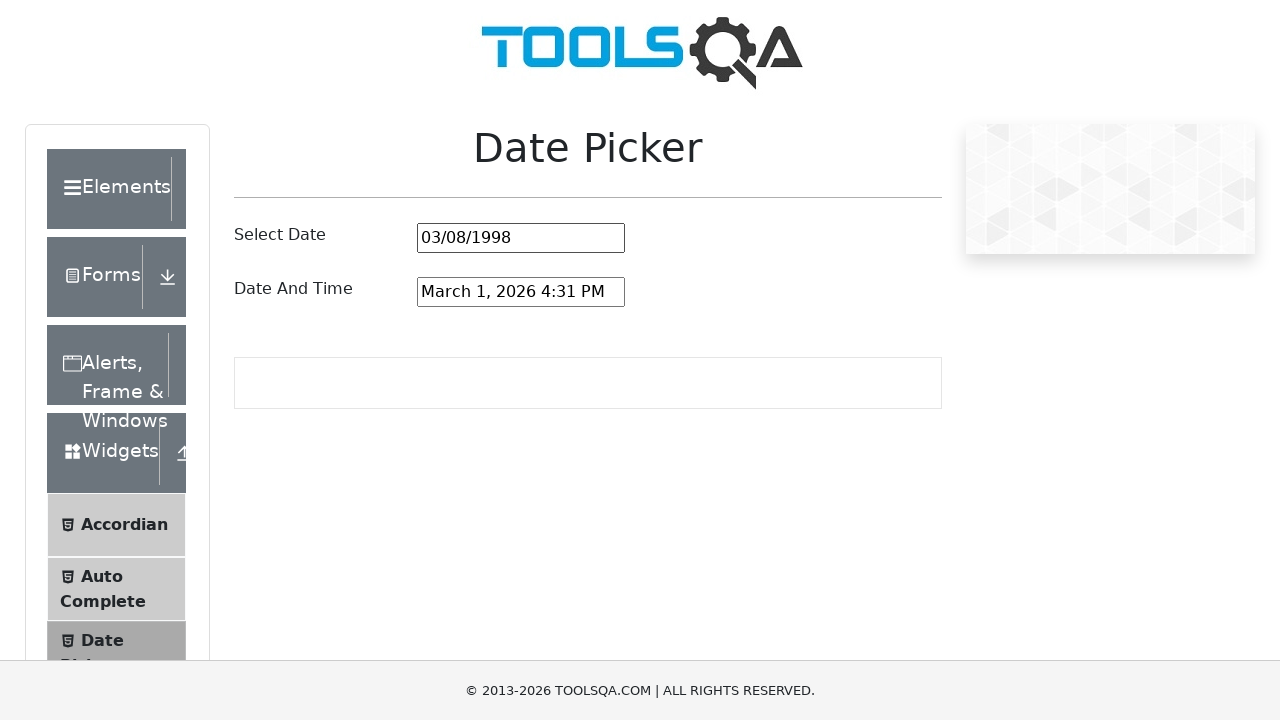

Clicked on date and time picker input field at (521, 292) on #dateAndTimePickerInput
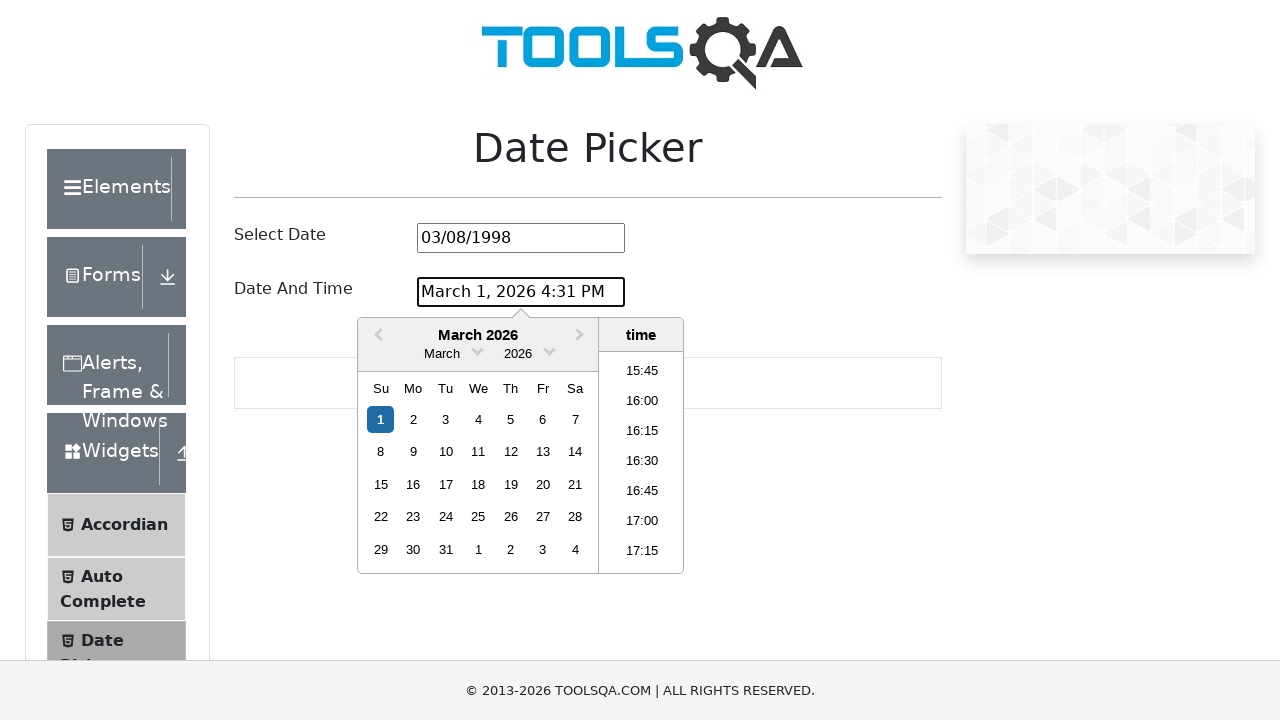

Selected all text in date and time picker input on #dateAndTimePickerInput
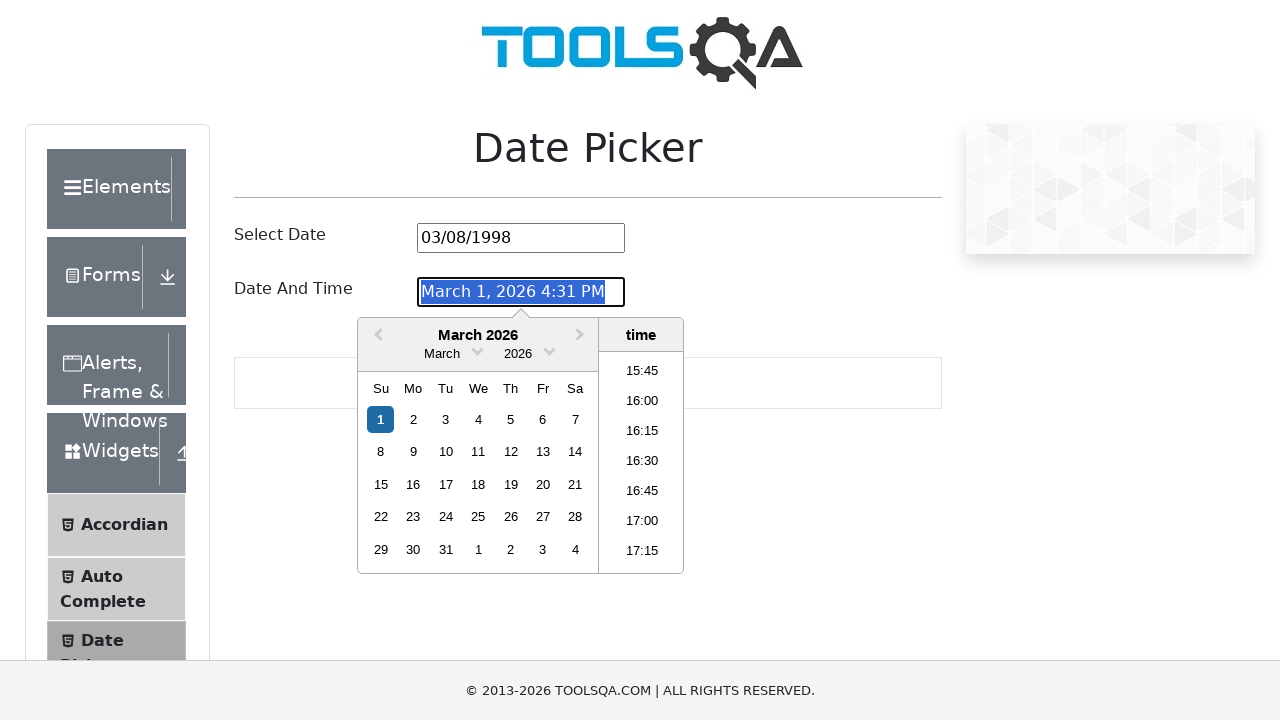

Entered date and time 'March 8, 1998 2:30 PM' in datetime picker input on #dateAndTimePickerInput
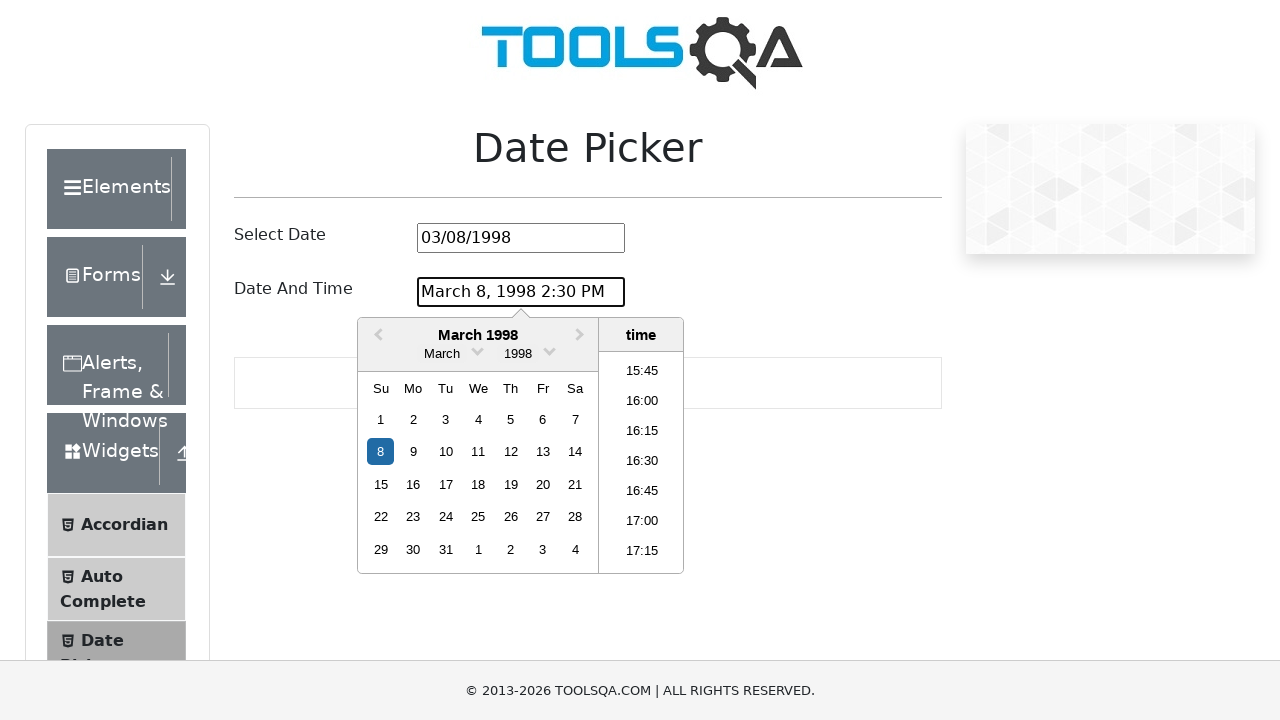

Pressed Enter to confirm date and time entry on #dateAndTimePickerInput
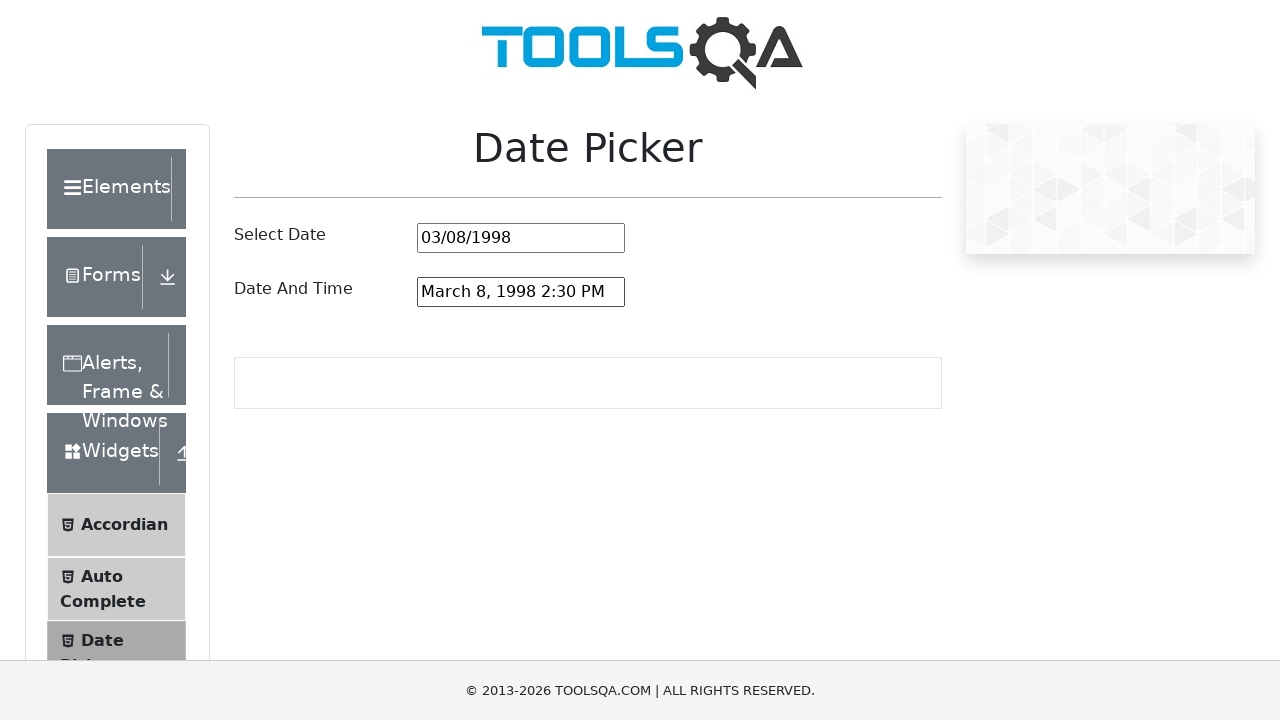

Verified date and time picker value was set to 'March 8, 1998'
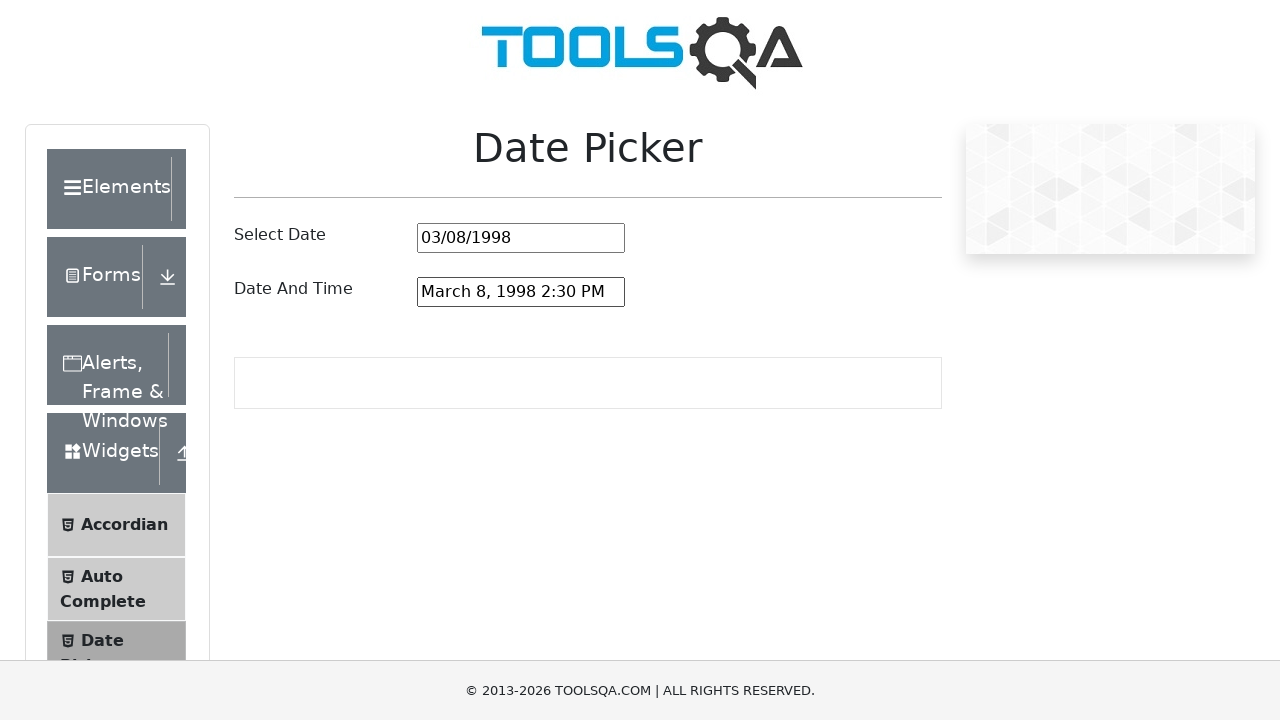

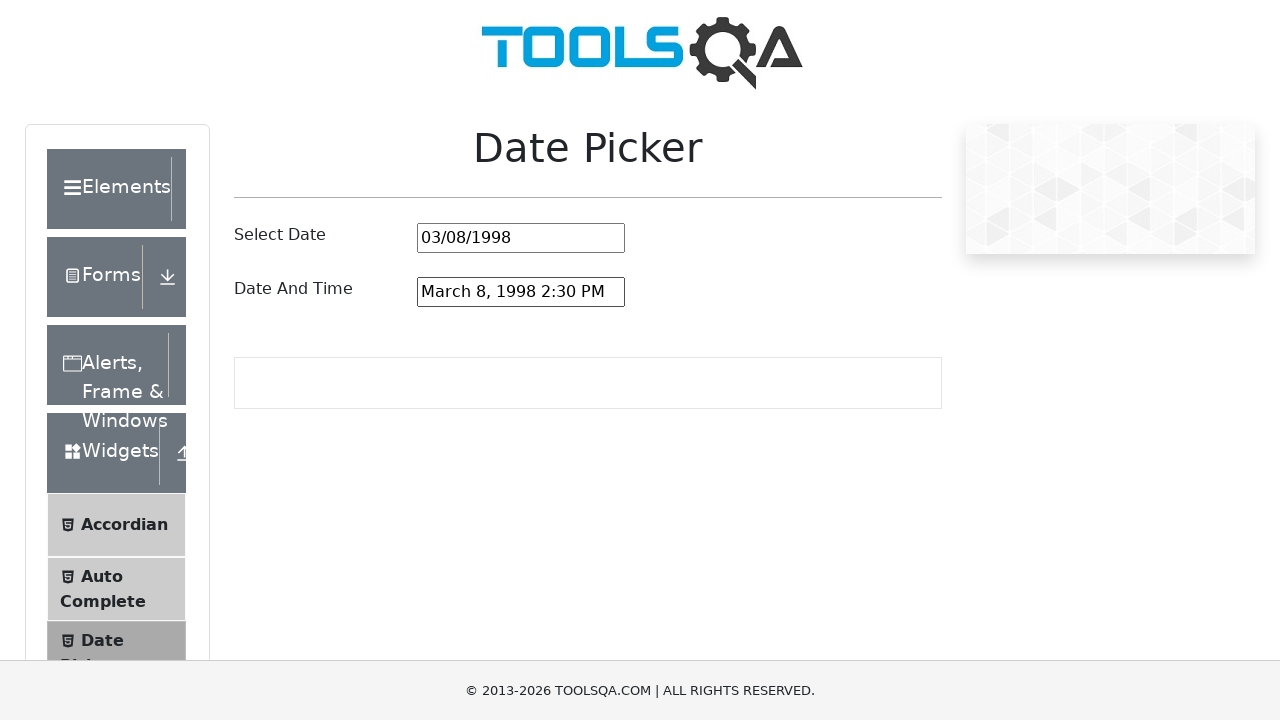